Tests dynamic button clicking sequence where each button reveals the next one, ending with a success message

Starting URL: https://testpages.herokuapp.com/styled/dynamic-buttons-simple.html

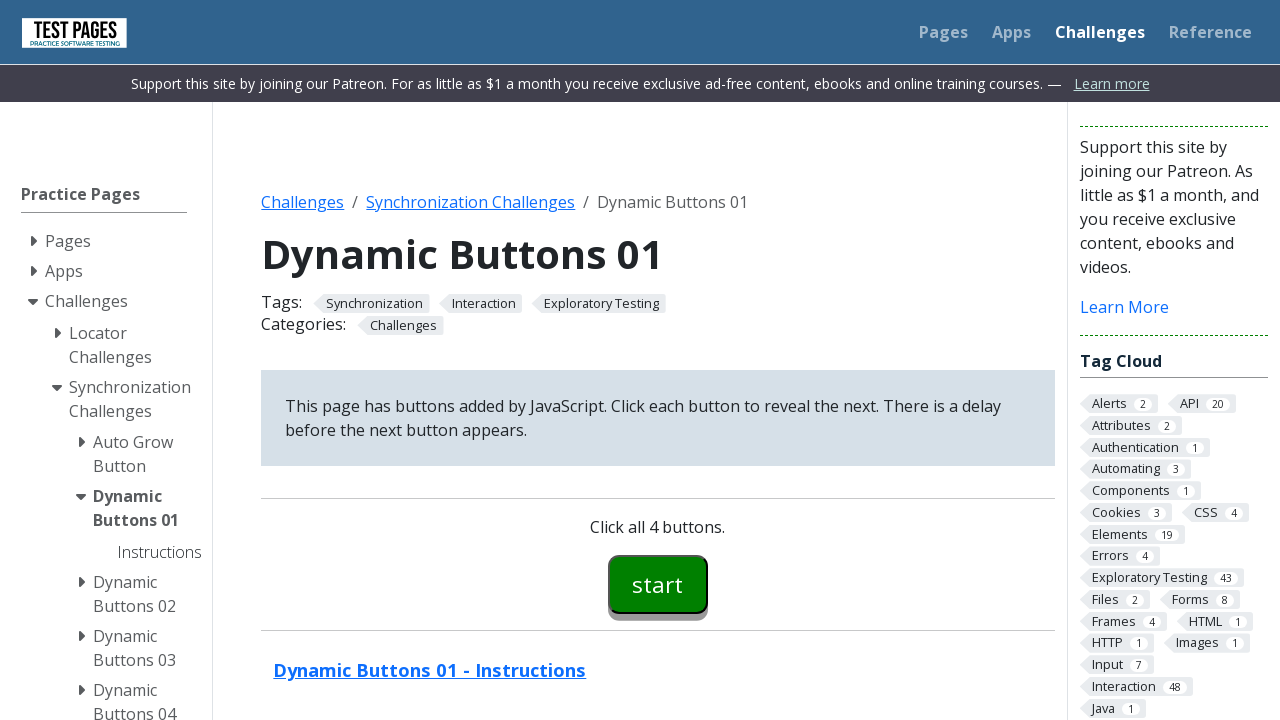

Clicked start button to initiate dynamic button sequence at (658, 584) on #button00
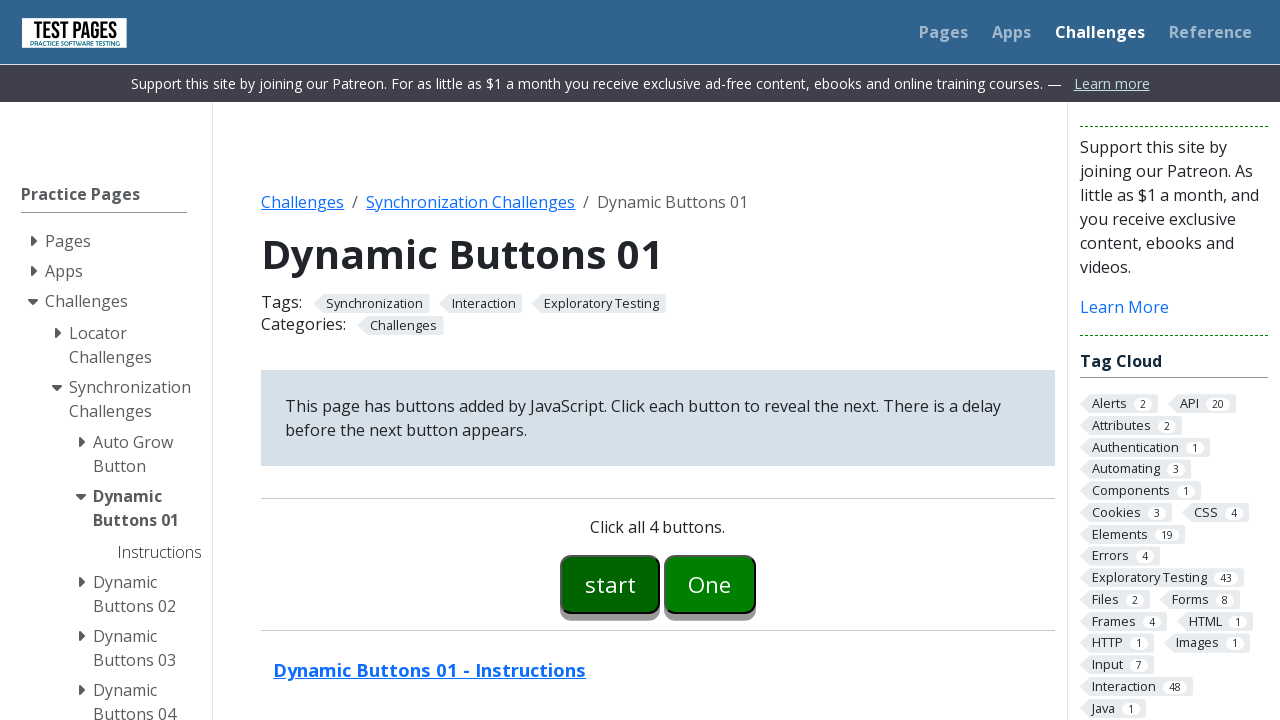

Clicked button one that appeared after start button at (710, 584) on #button01
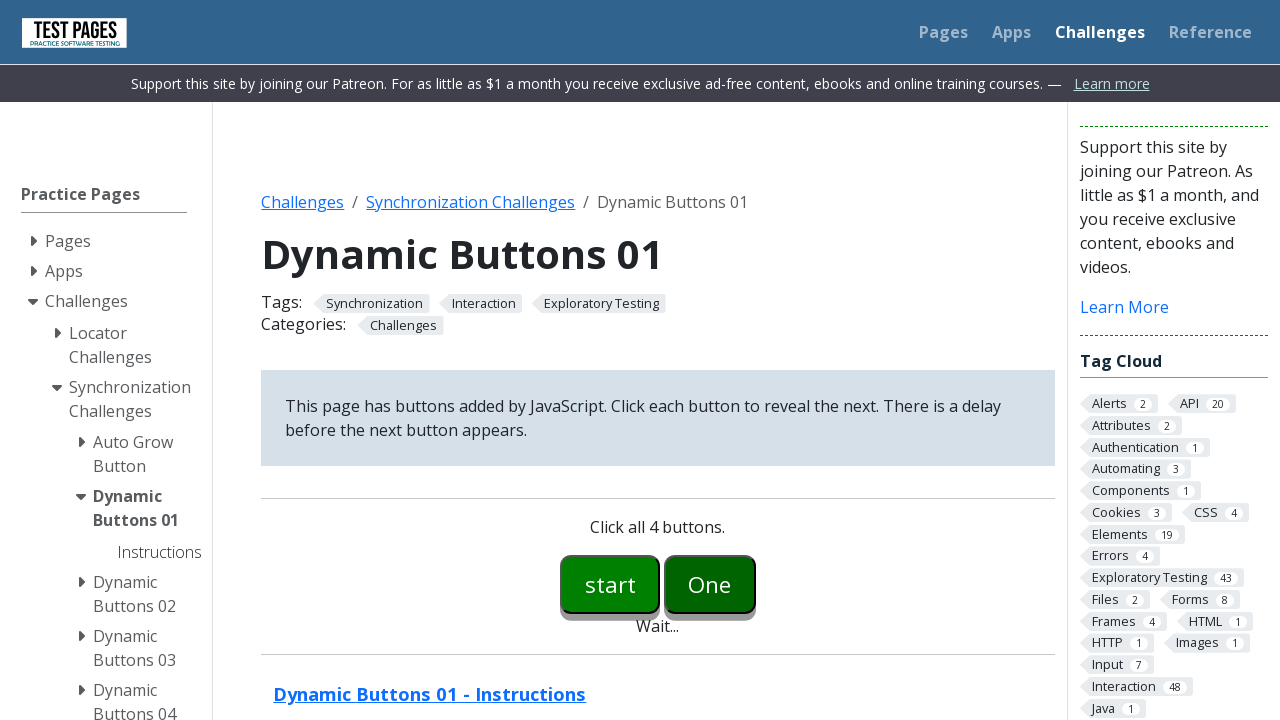

Clicked button two that appeared after button one at (756, 584) on #button02
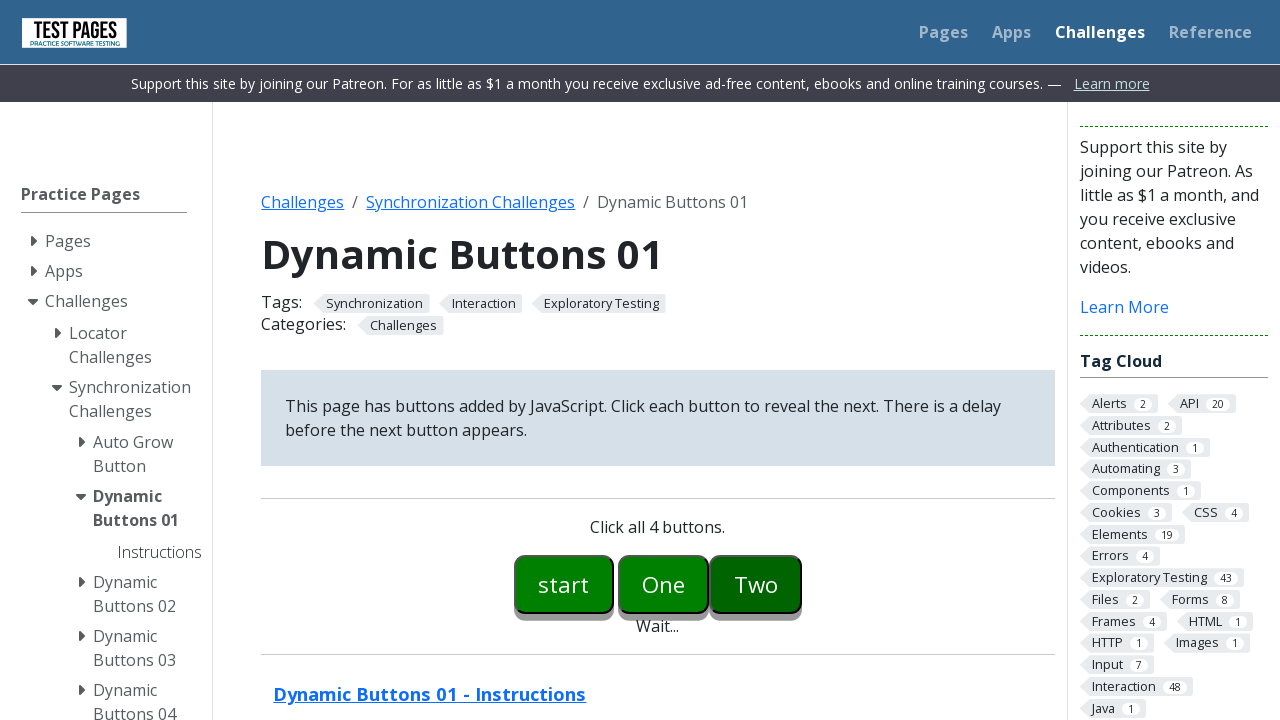

Clicked button three that appeared after button two at (802, 584) on #button03
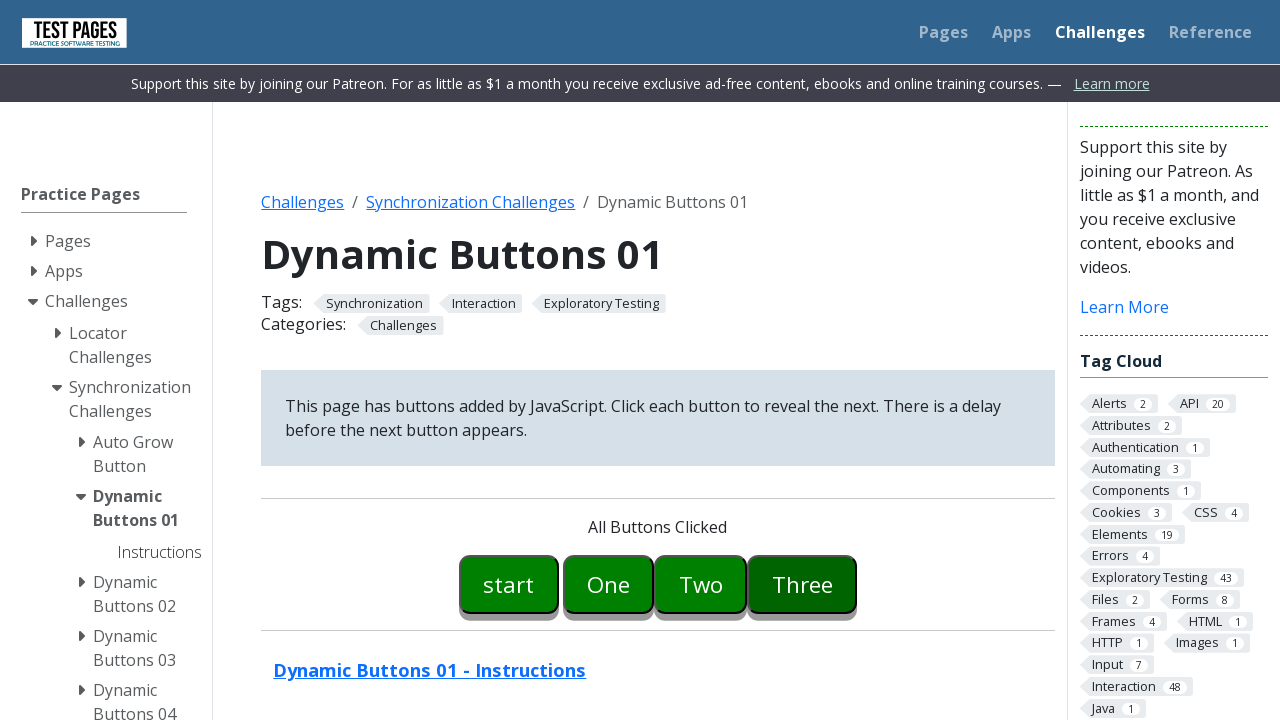

Verified success message 'All Buttons Clicked' appeared
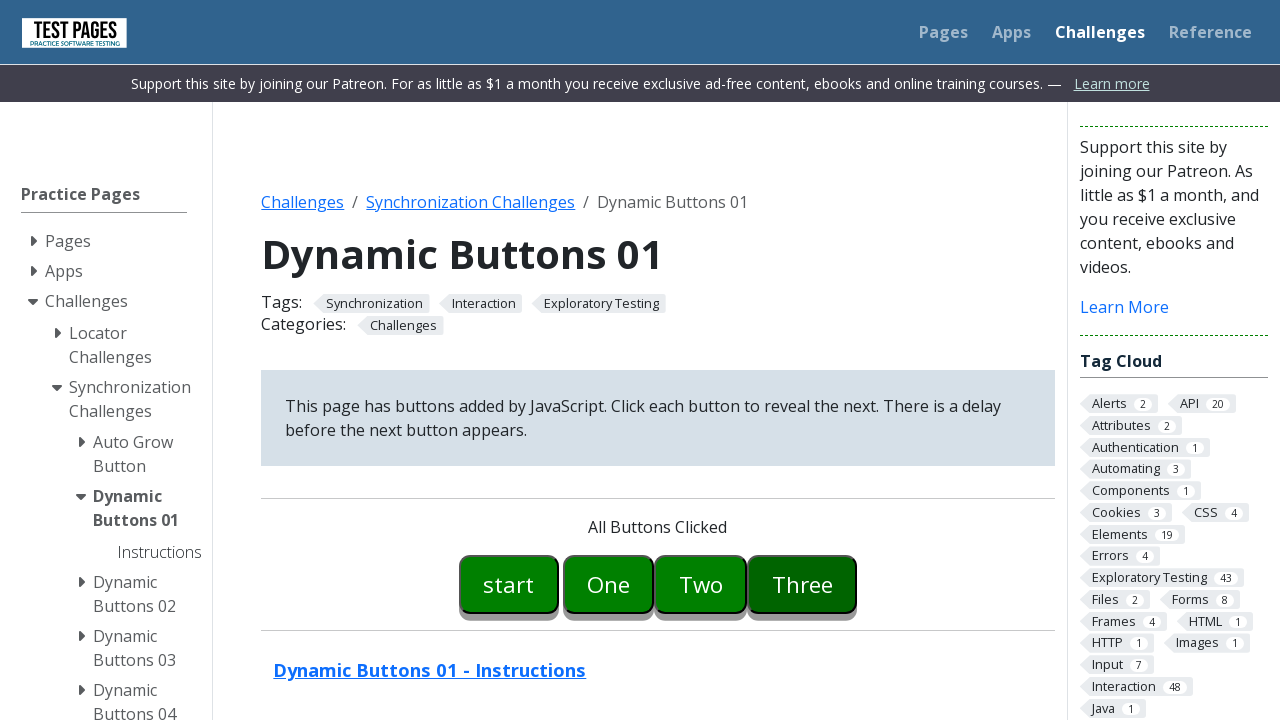

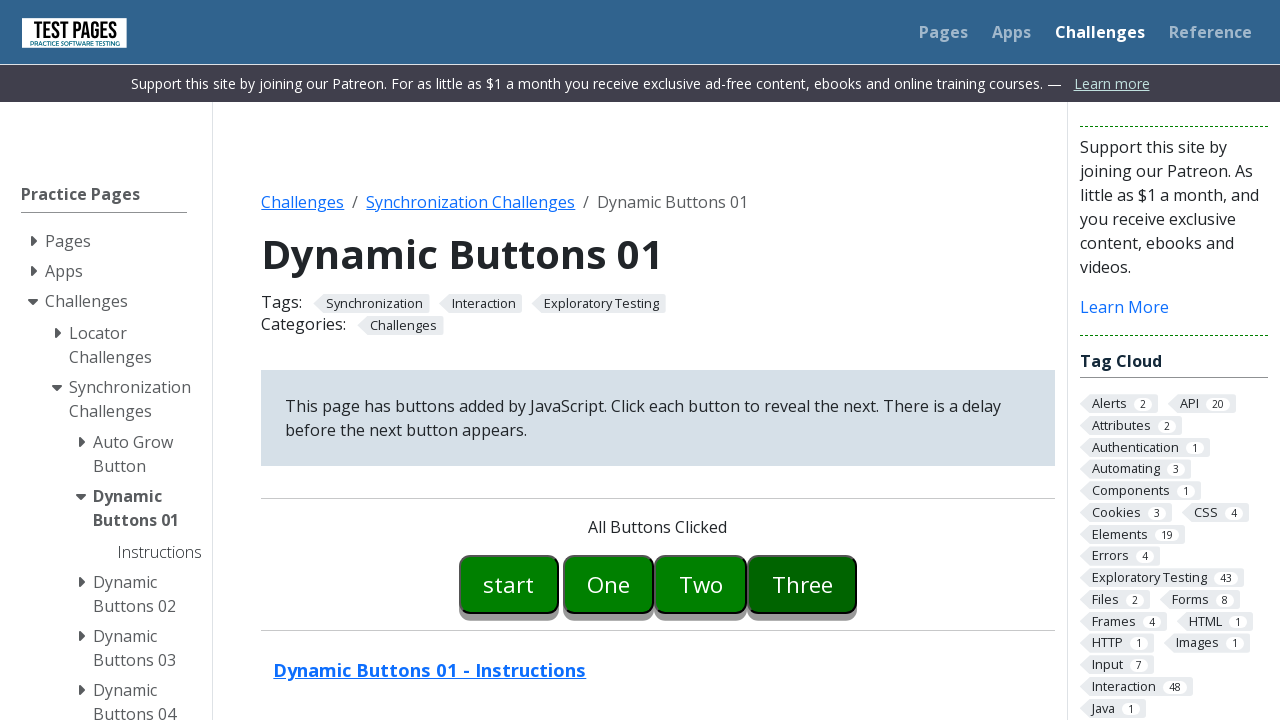